Tests the flight booking form by moving to the origin/from input field and entering a city code (HYD for Hyderabad)

Starting URL: https://www.spicejet.com/

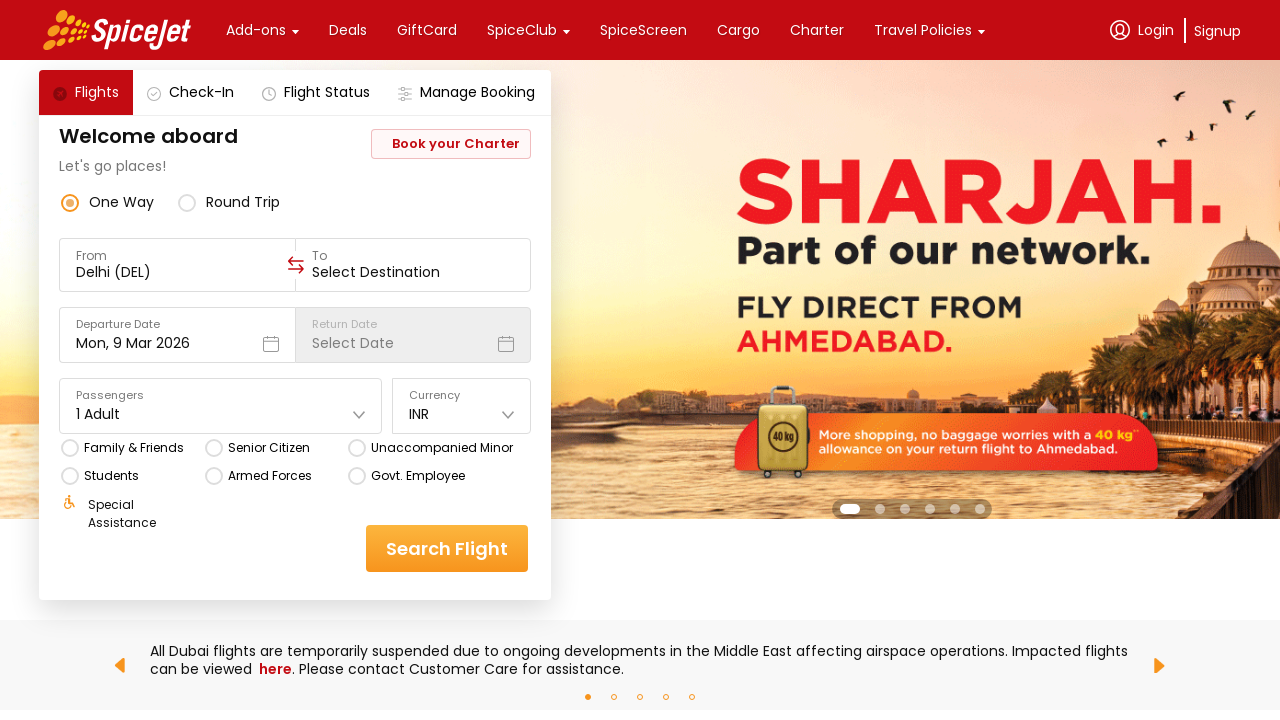

Clicked on the origin/from input field in flight booking form at (178, 272) on div[data-testid='to-testID-origin'] input
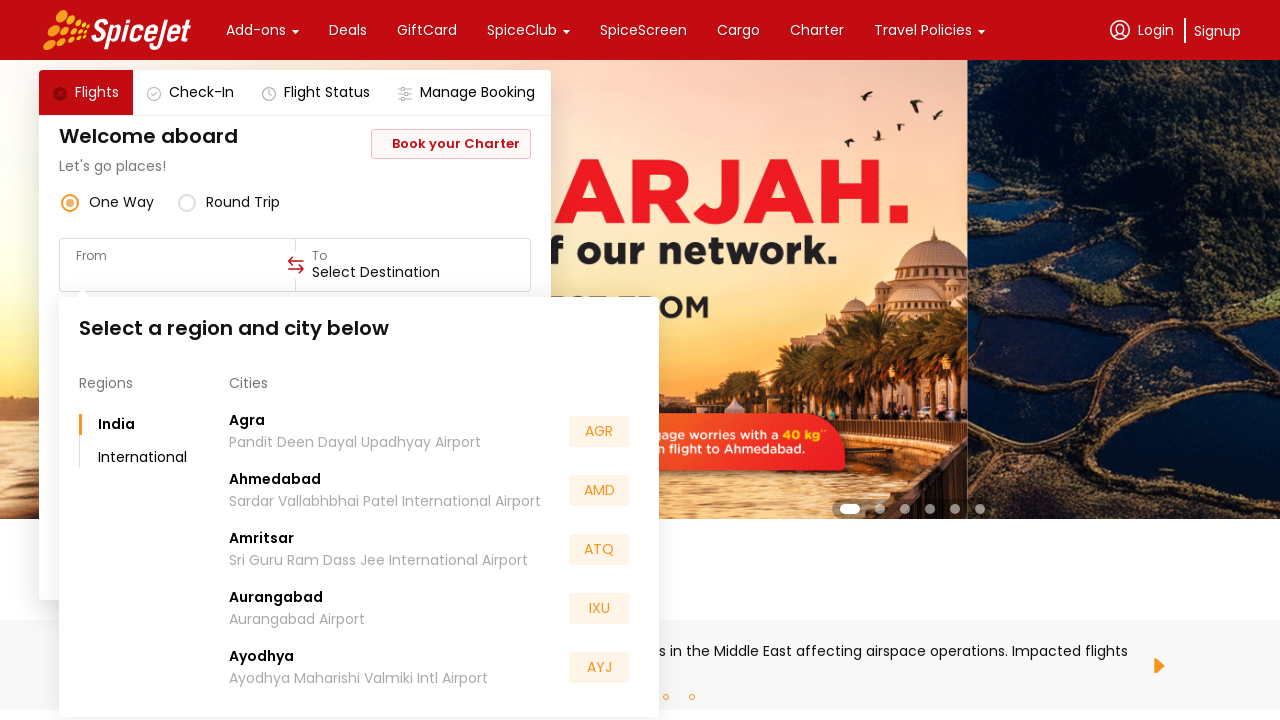

Entered city code 'HYD' (Hyderabad) in the origin field on div[data-testid='to-testID-origin'] input
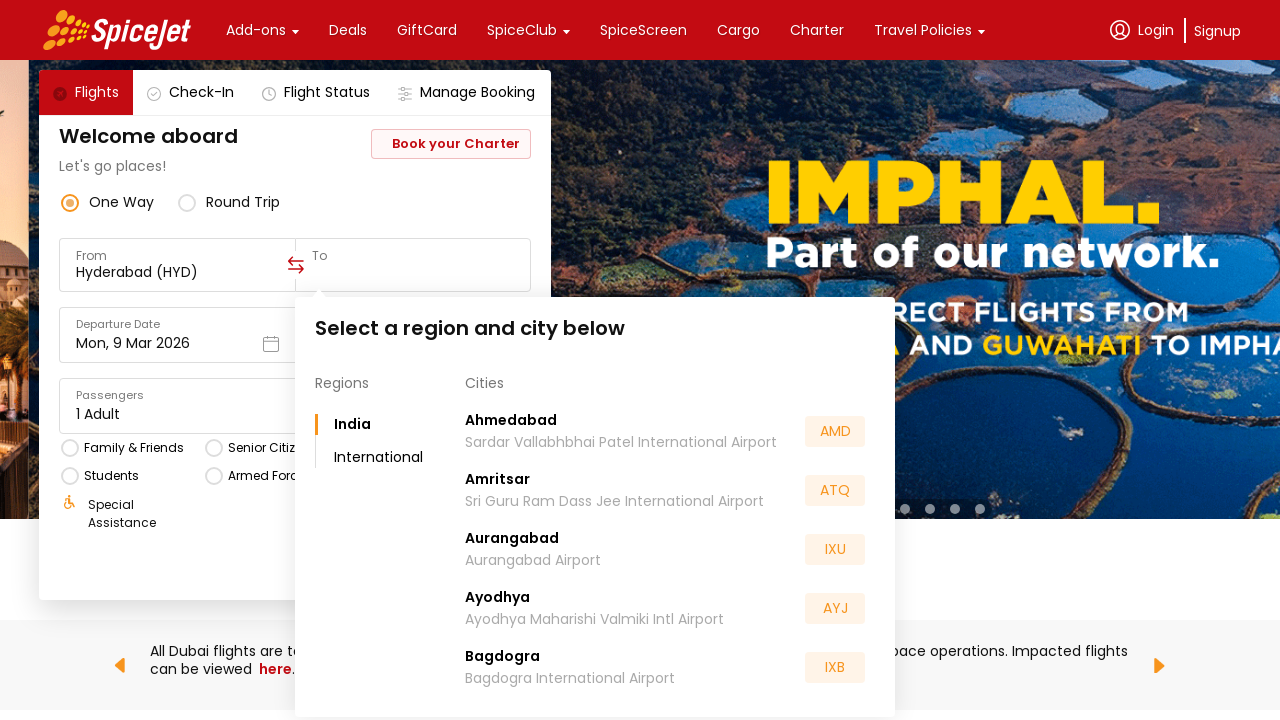

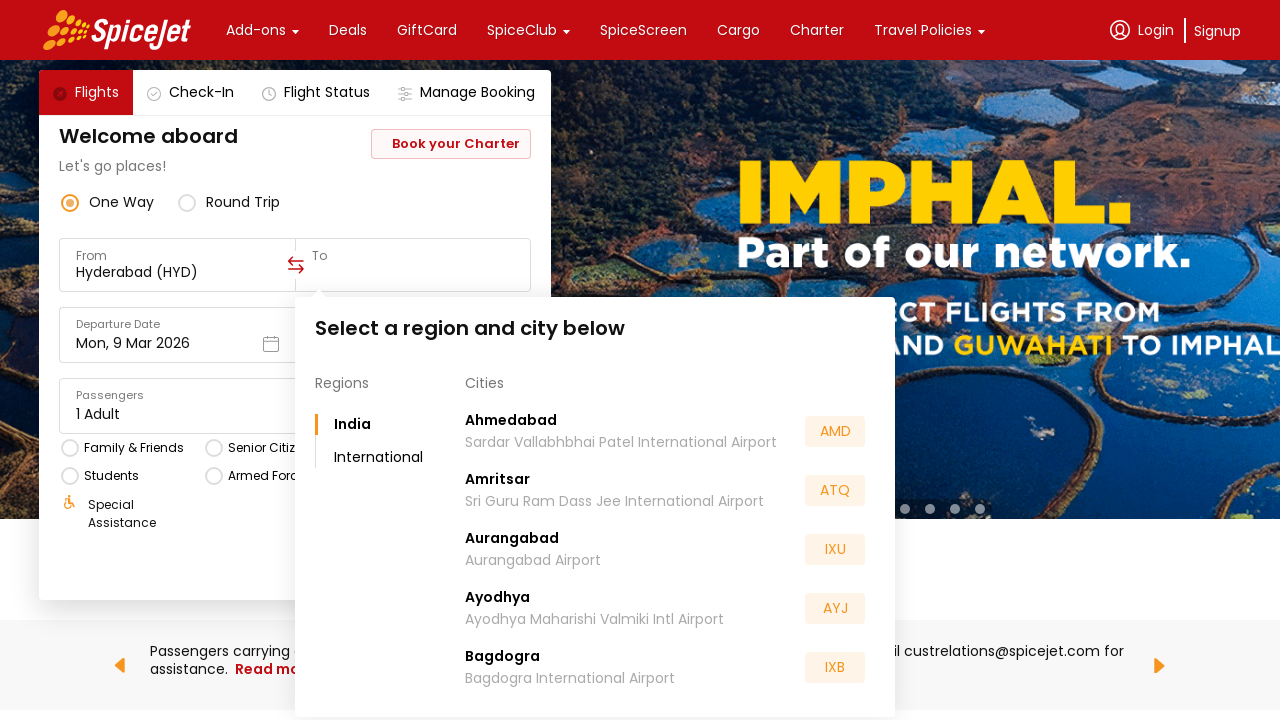